Tests timeout configurations by clicking an AJAX button and then clicking the success element with an extended timeout

Starting URL: http://uitestingplayground.com/ajax

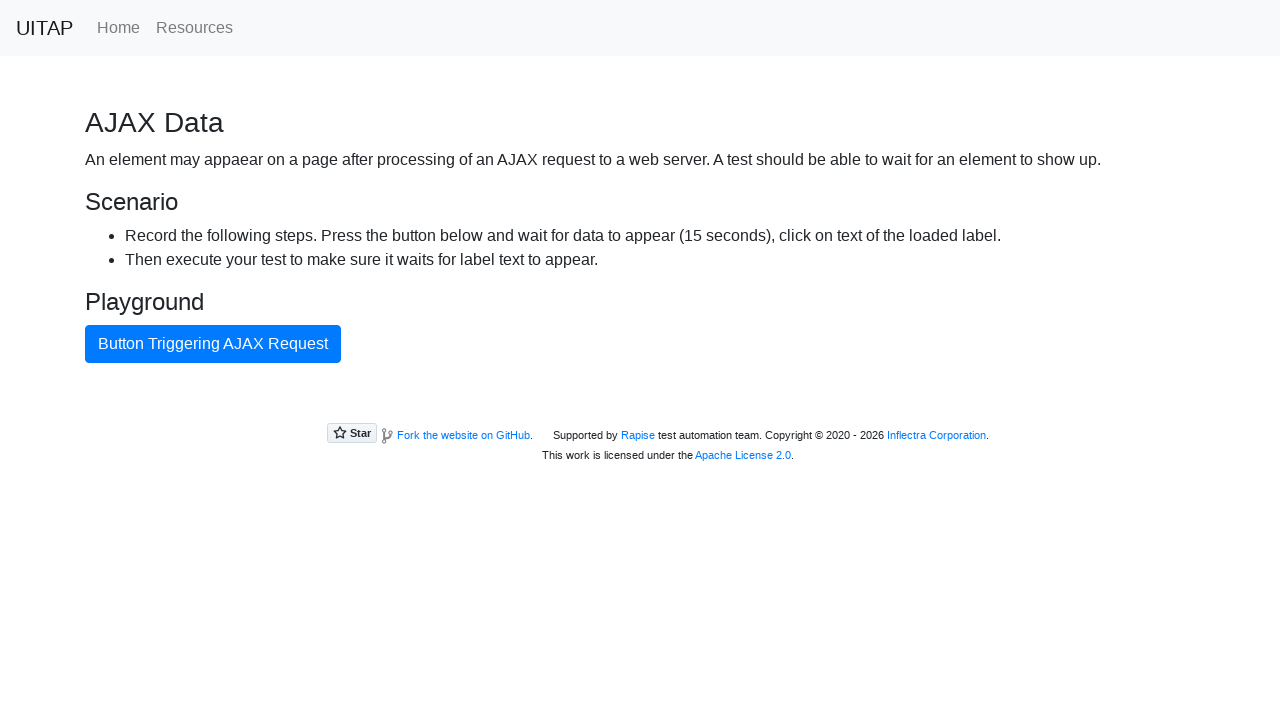

Clicked button triggering AJAX request at (213, 344) on internal:text="Button Triggering AJAX Request"i
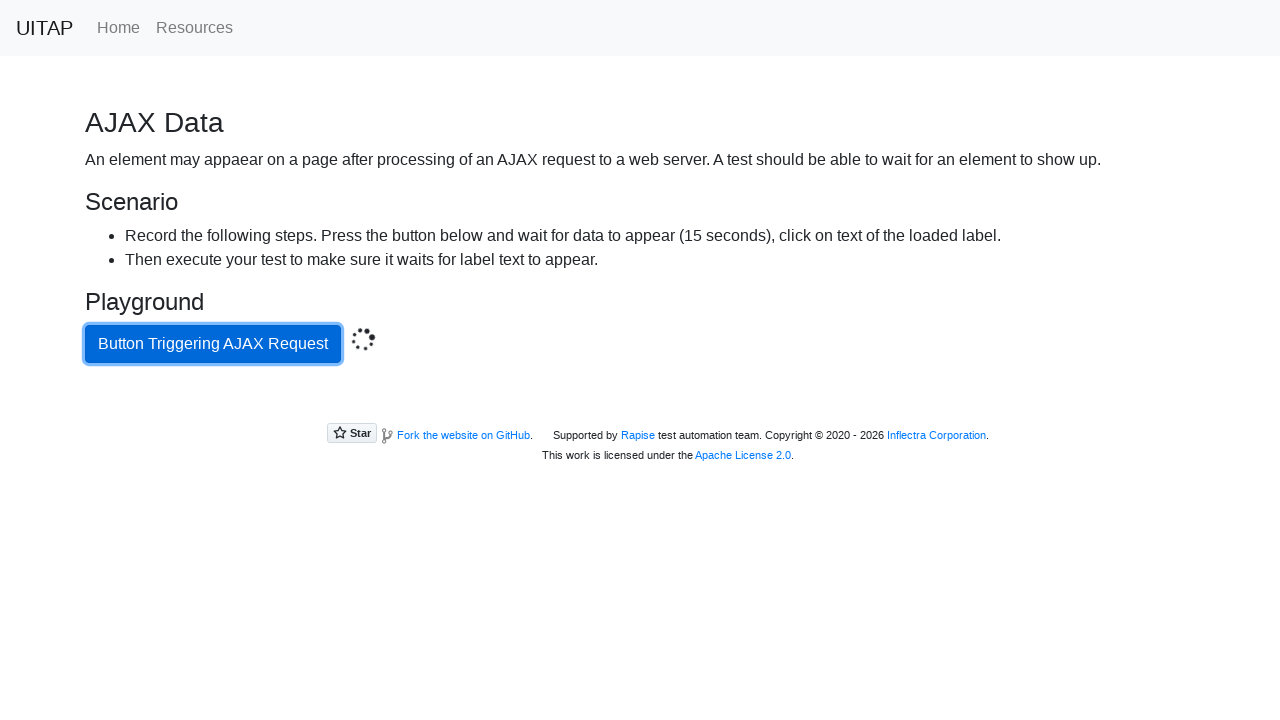

Located success element with bg-success class
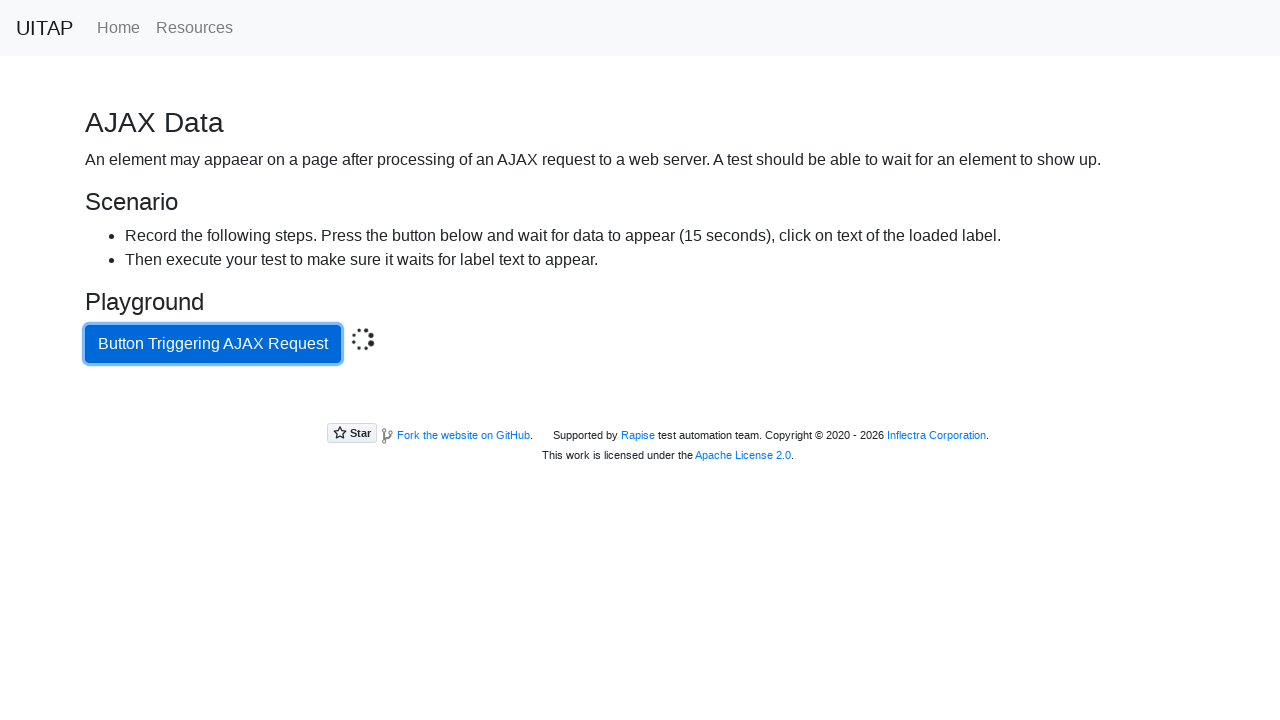

Clicked success element with 16 second timeout at (640, 405) on .bg-success
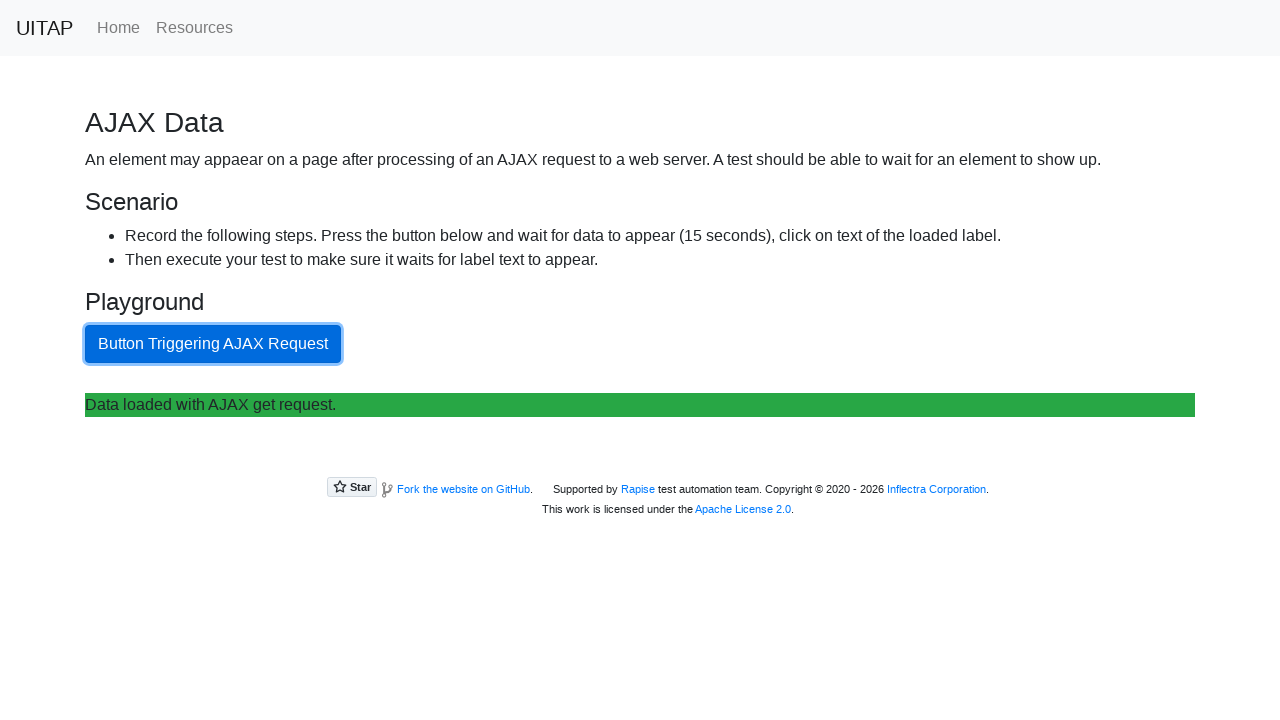

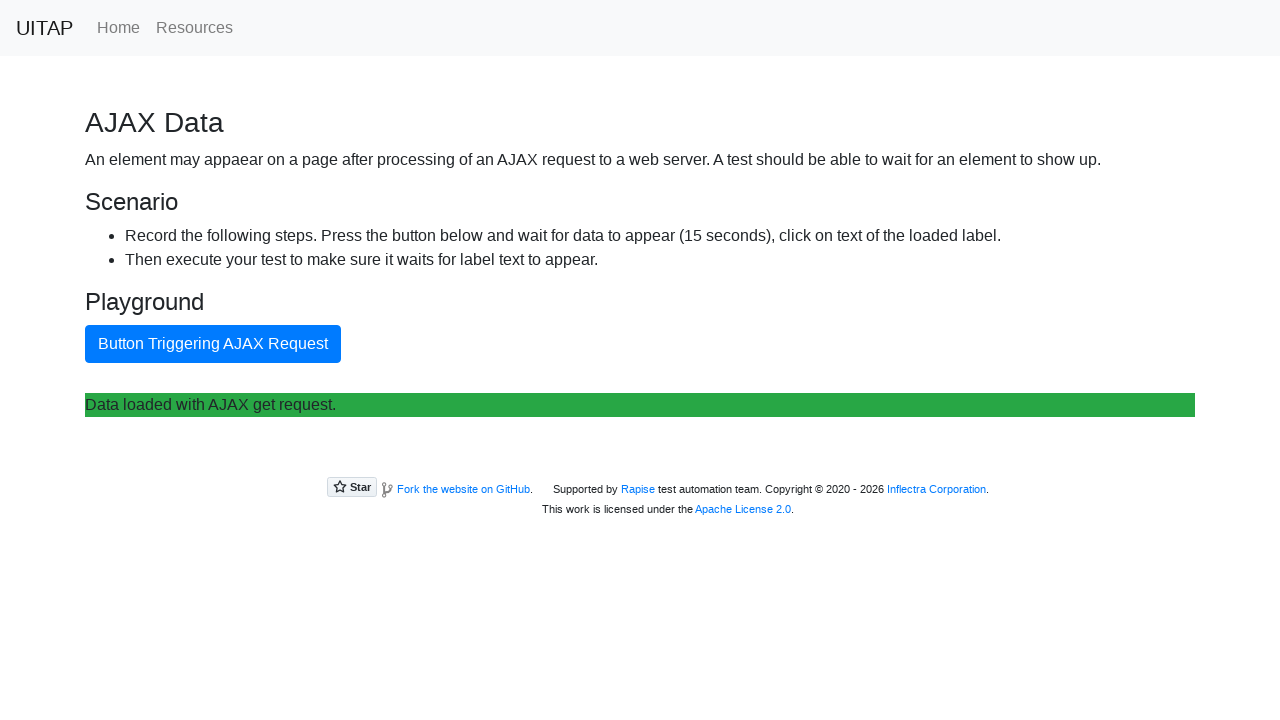